Tests dynamic controls page using explicit wait pattern - verifies textbox disabled state, clicks Enable, waits for textbox to be clickable, and verifies enabled state with success message

Starting URL: https://the-internet.herokuapp.com/dynamic_controls

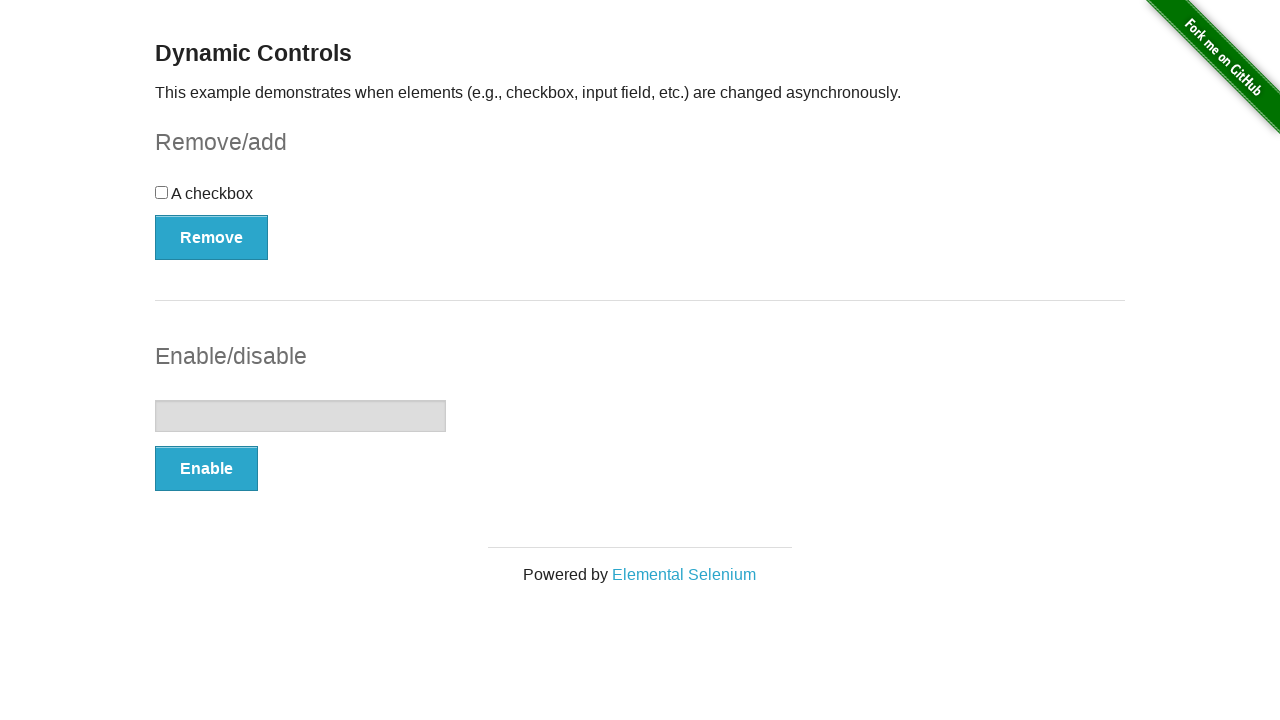

Verified textbox is initially disabled
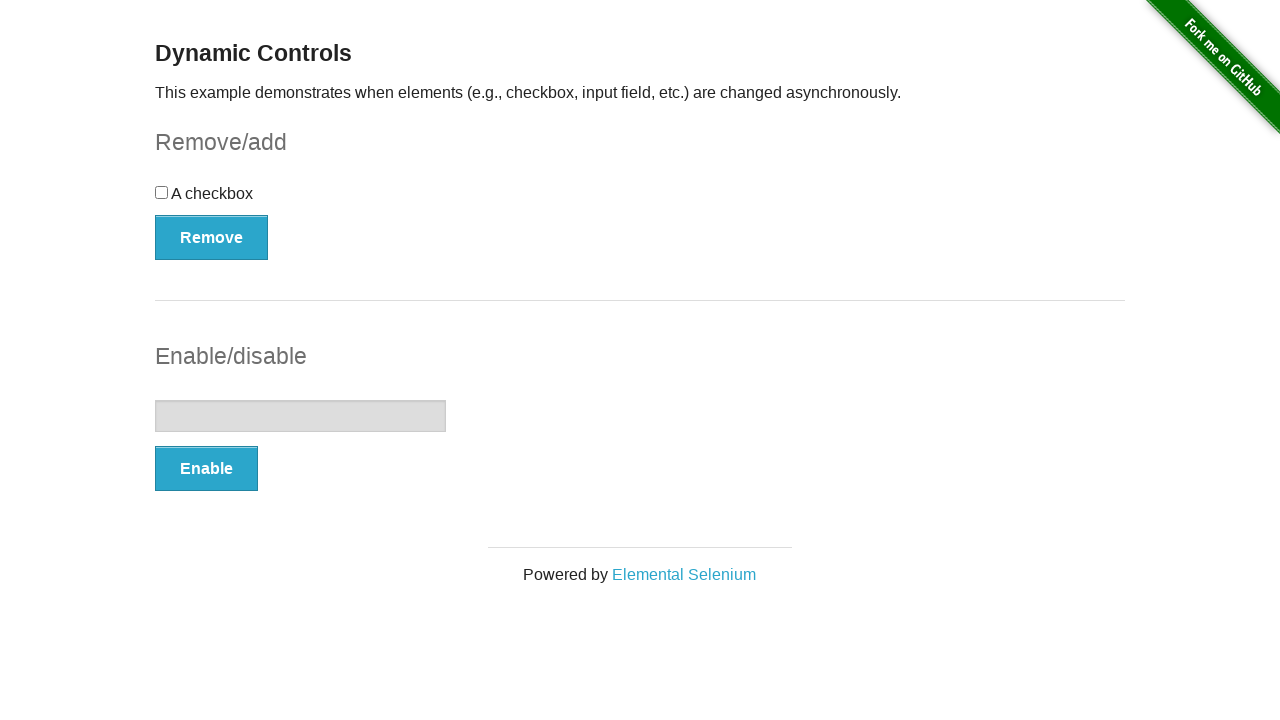

Clicked Enable button at (206, 469) on xpath=//button[text()='Enable']
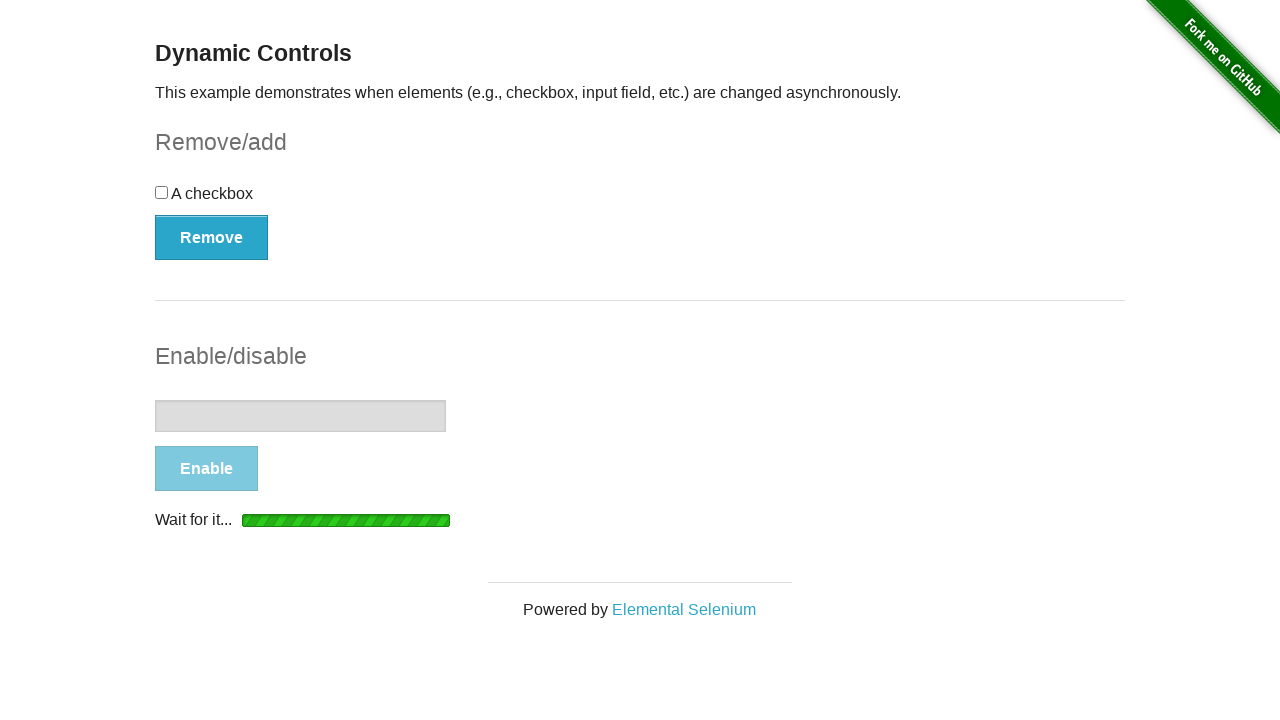

Waited for textbox to become enabled
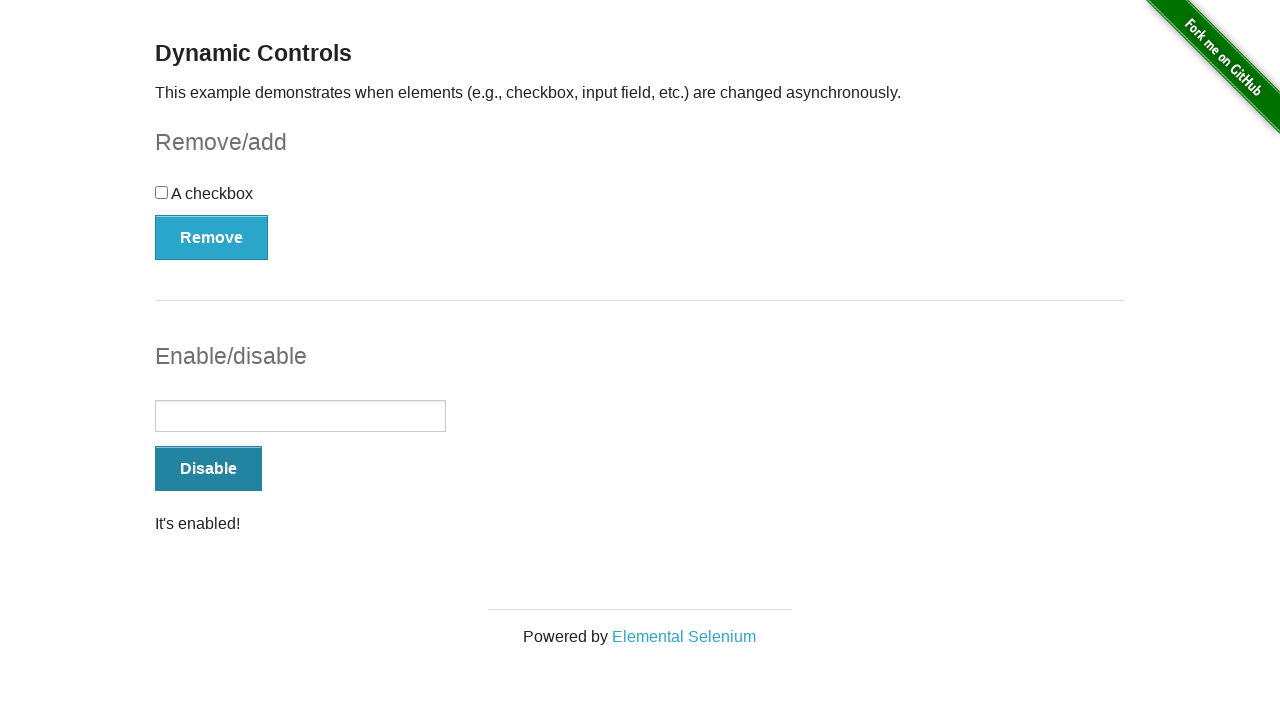

Verified textbox is now enabled
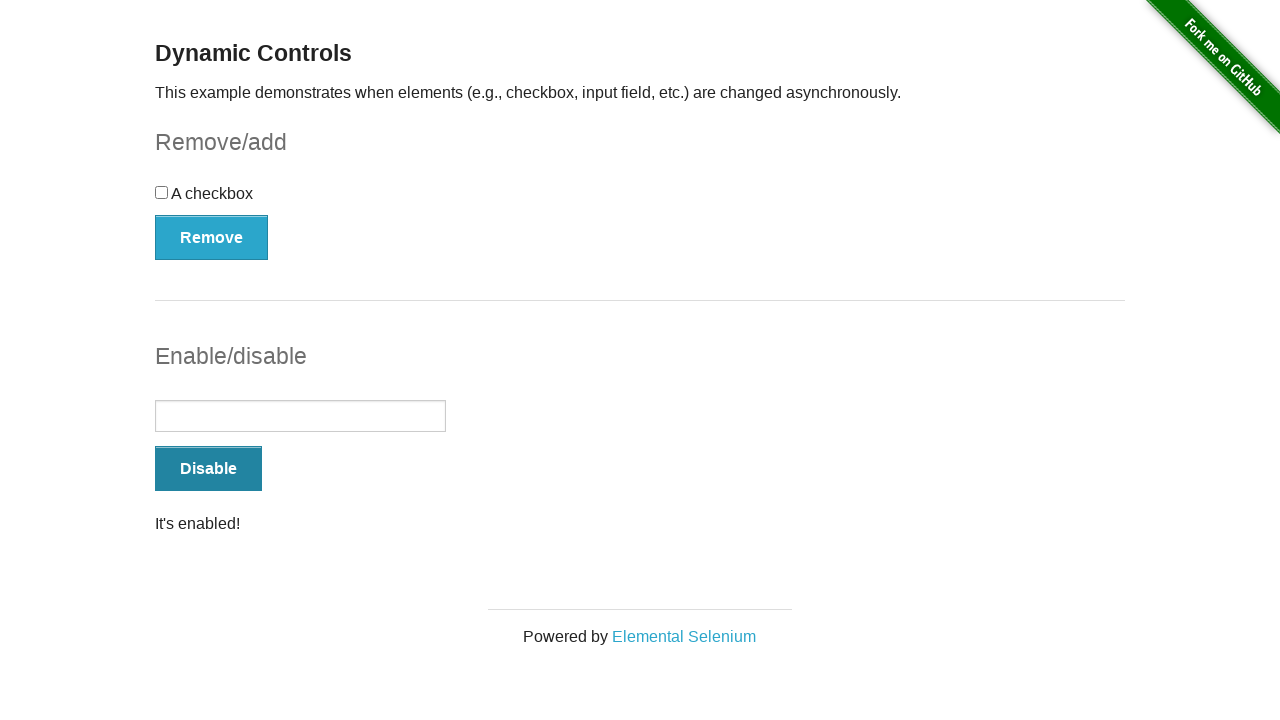

Waited for success message to appear
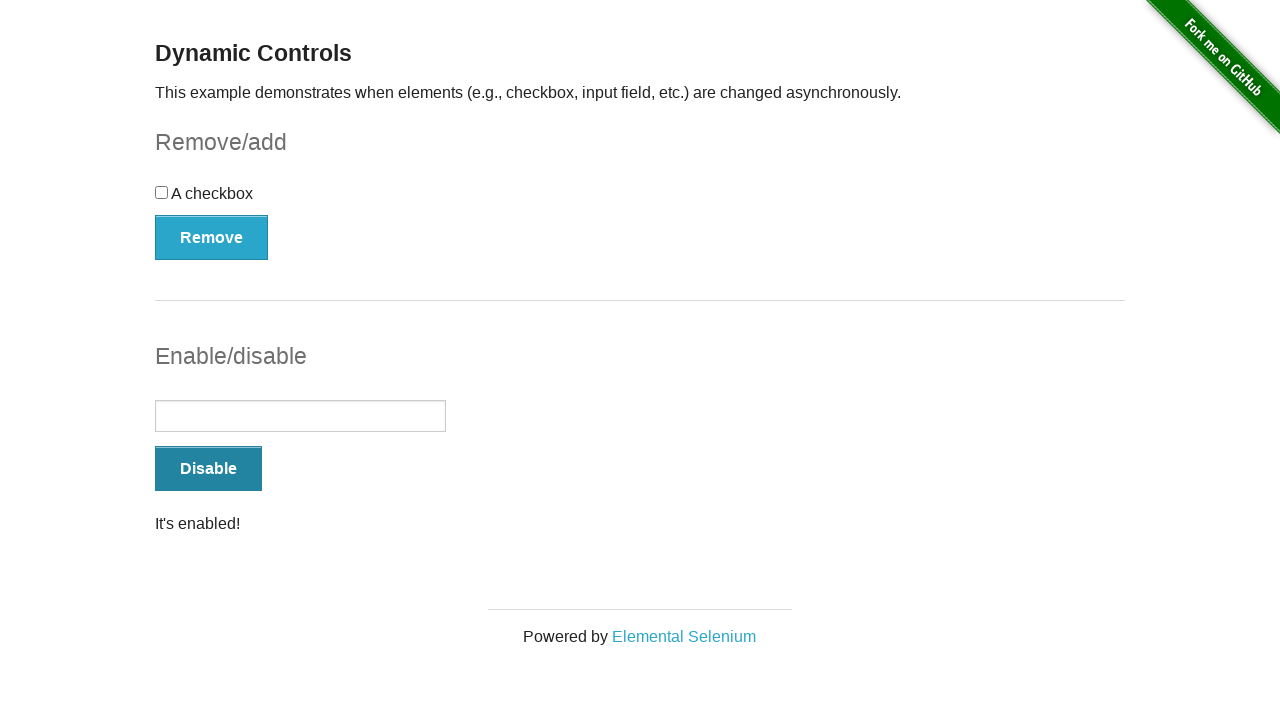

Verified 'It's enabled!' success message is visible
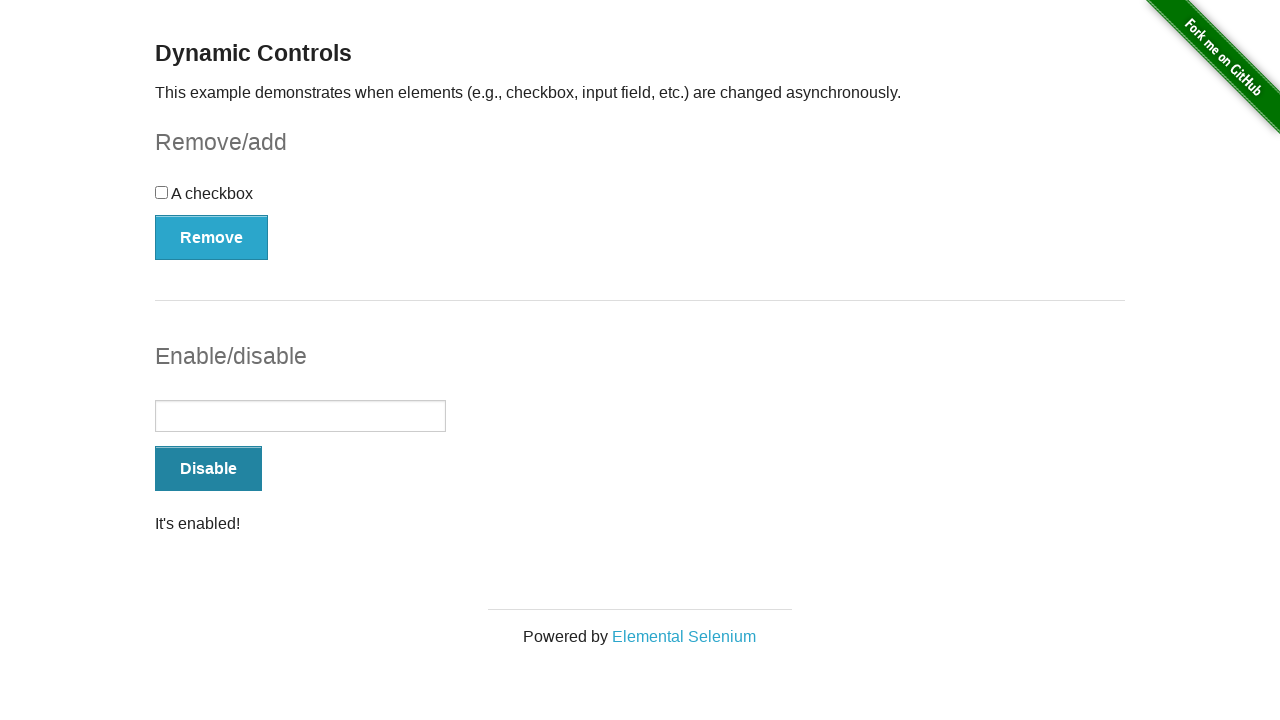

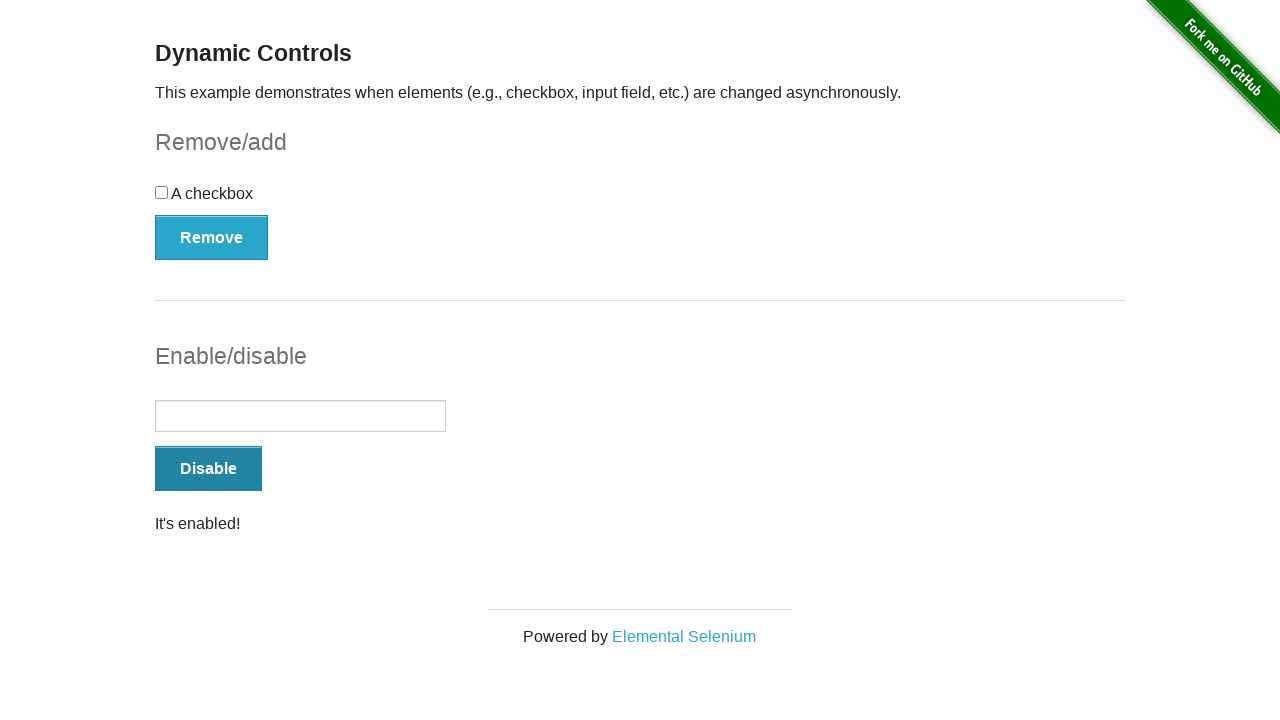